Navigates to WebdriverIO homepage and retrieves HTML content of a navigation element

Starting URL: https://webdriver.io/

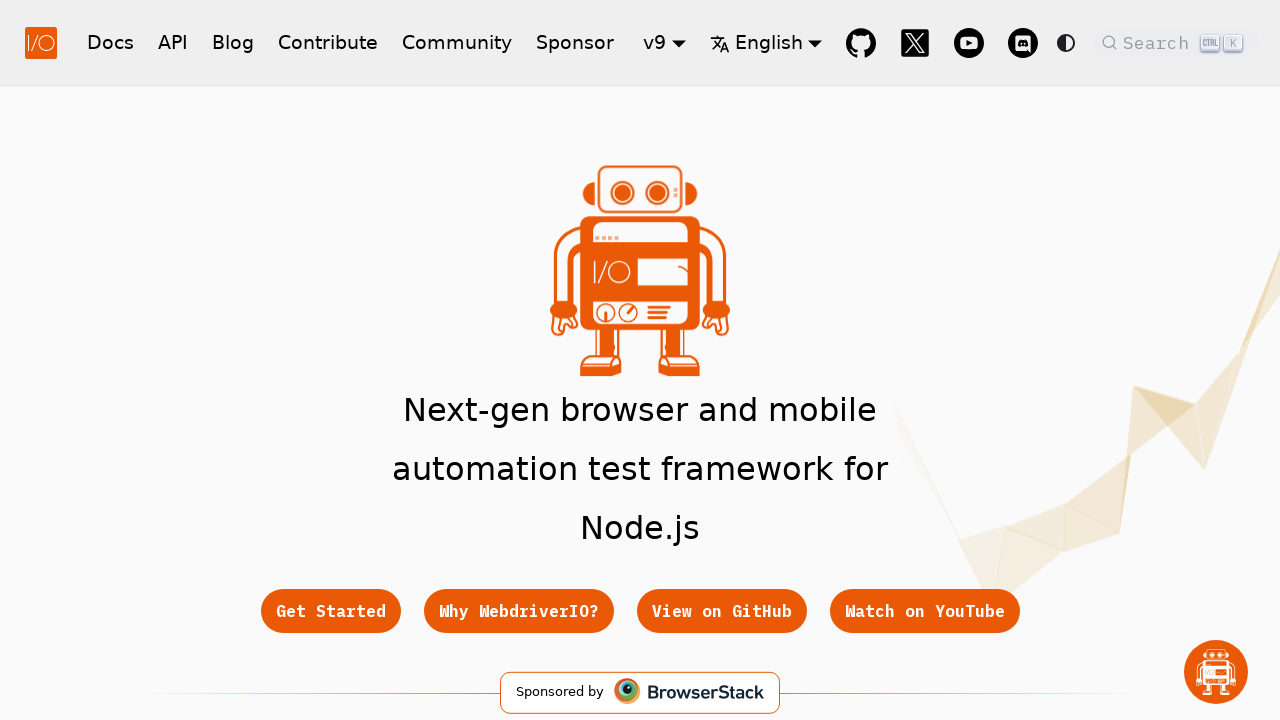

Located navigation element on WebdriverIO homepage
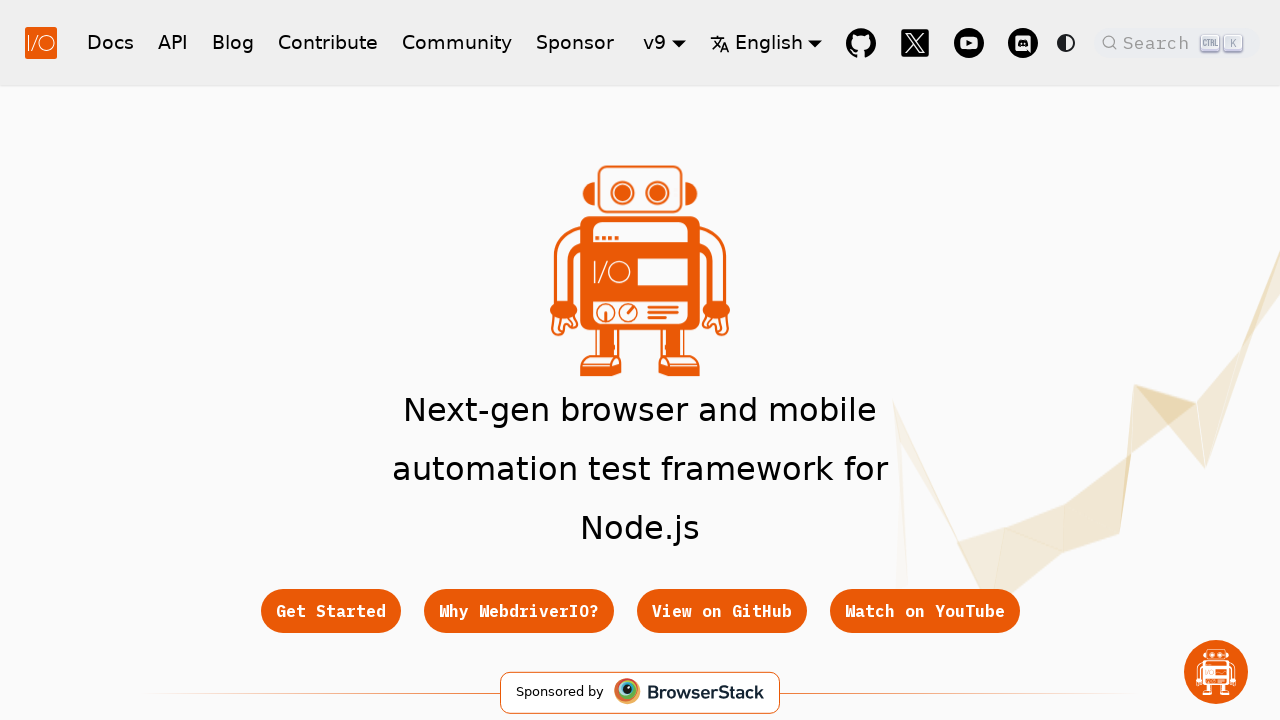

Navigation element became visible
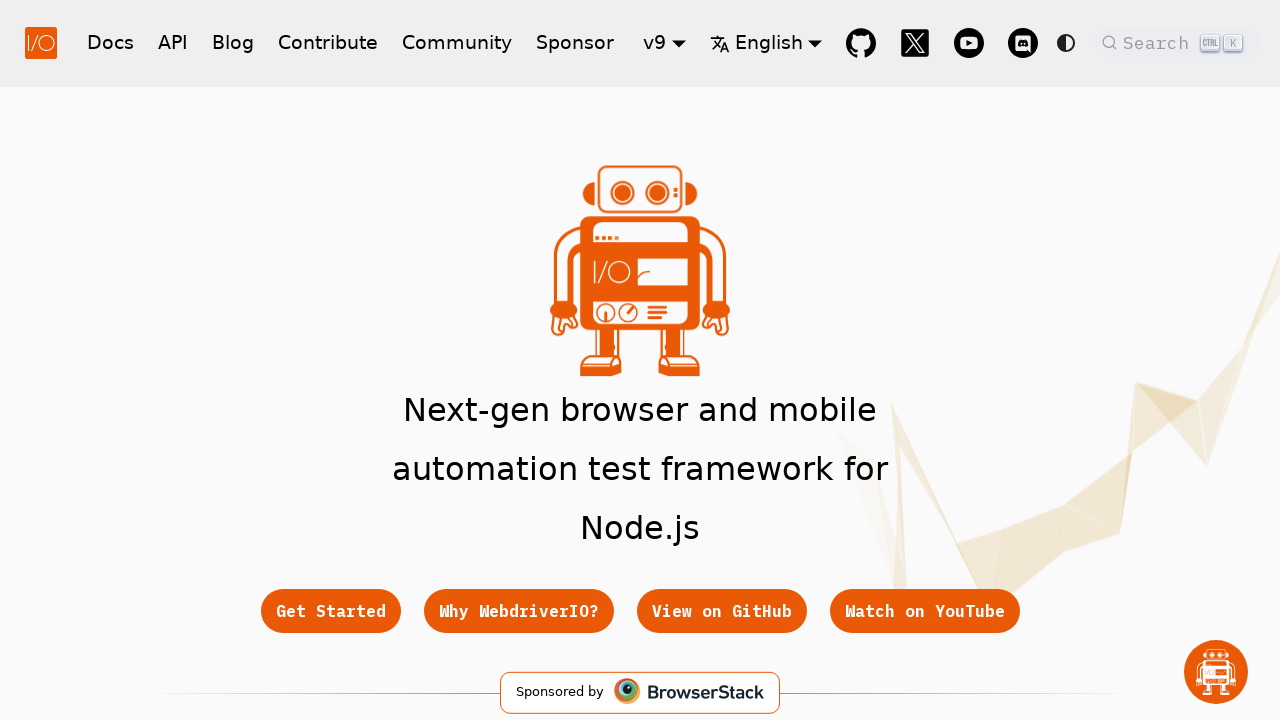

Retrieved HTML content from navigation element
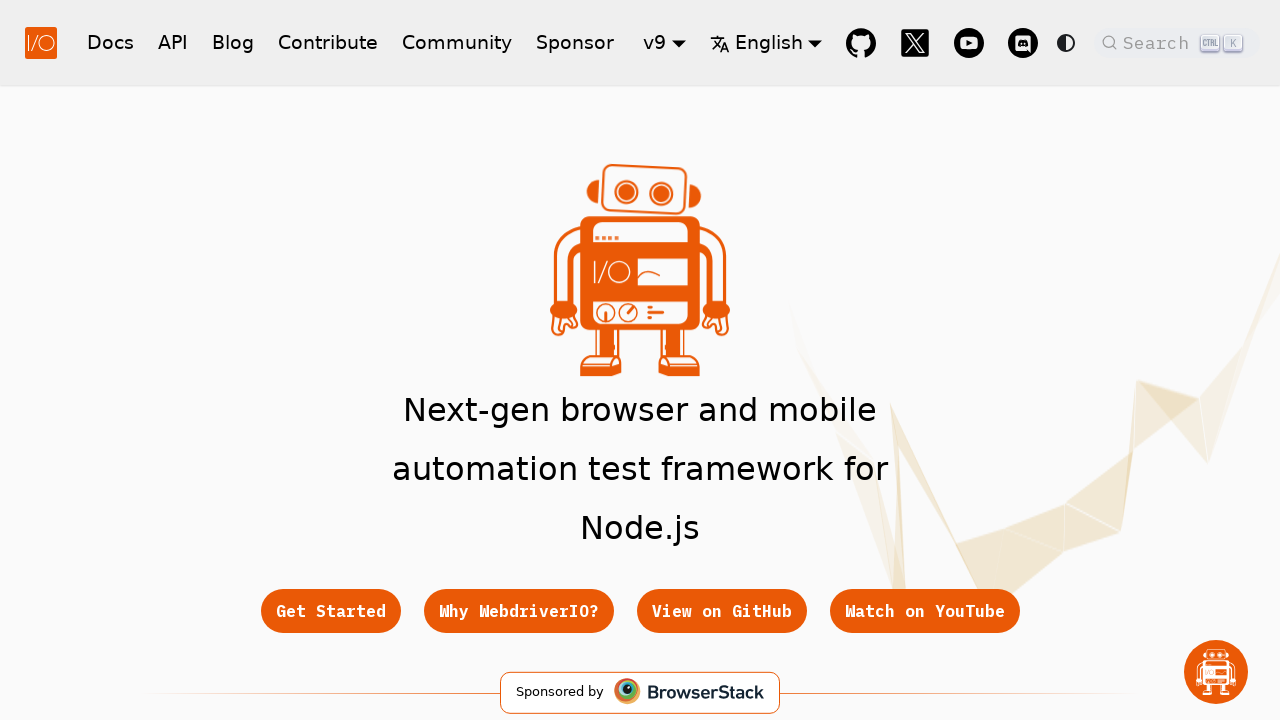

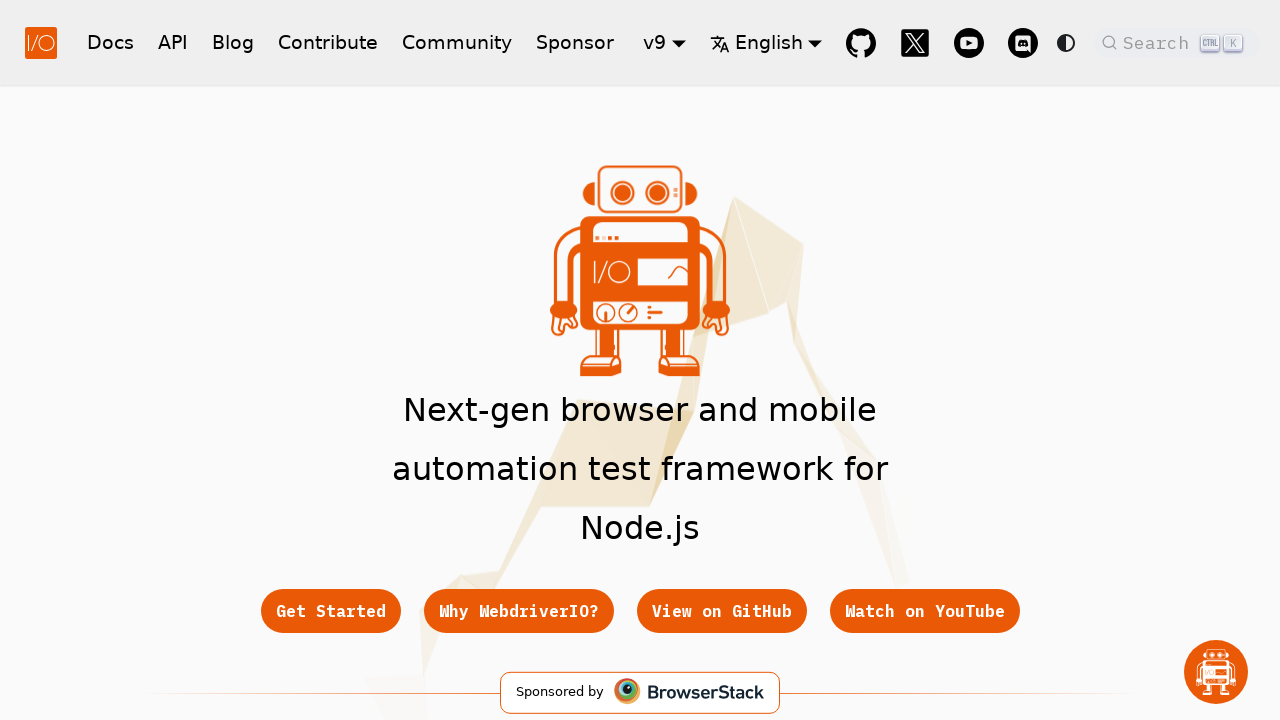